Tests e-commerce functionality by adding multiple items to cart, proceeding to checkout, and applying a promo code

Starting URL: https://rahulshettyacademy.com/seleniumPractise/

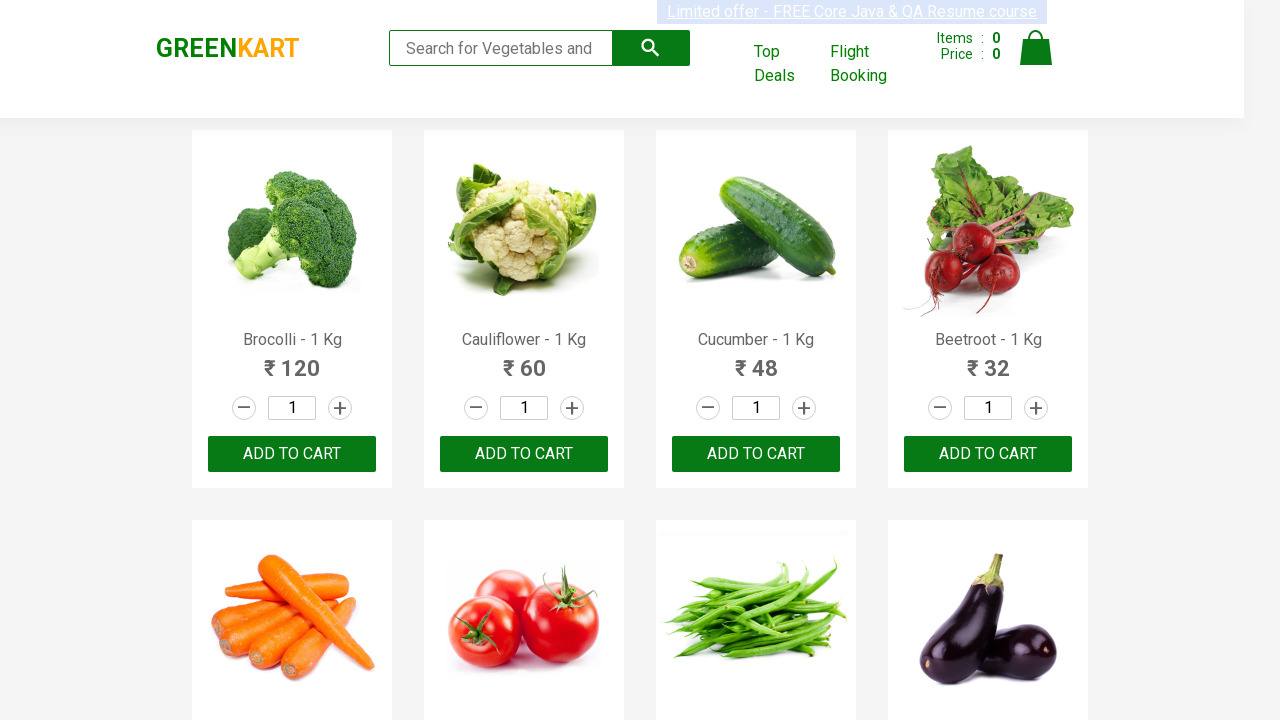

Waited for product list to load
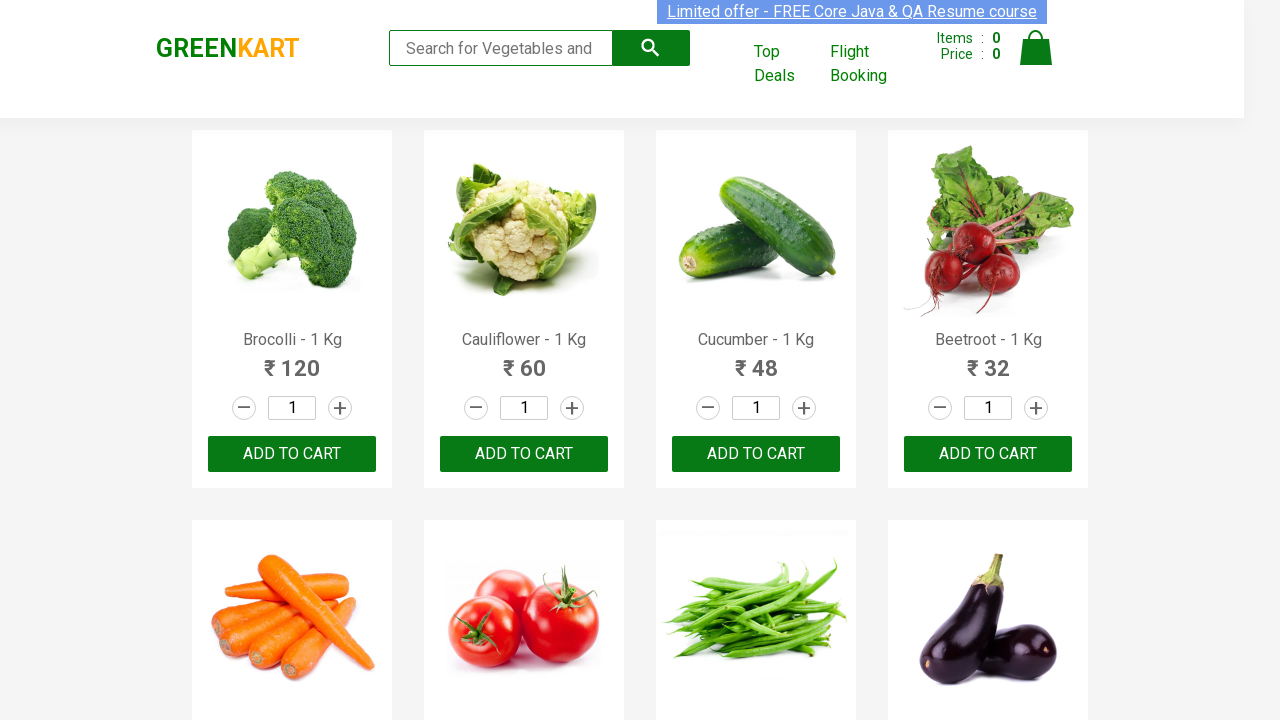

Retrieved all product elements from the page
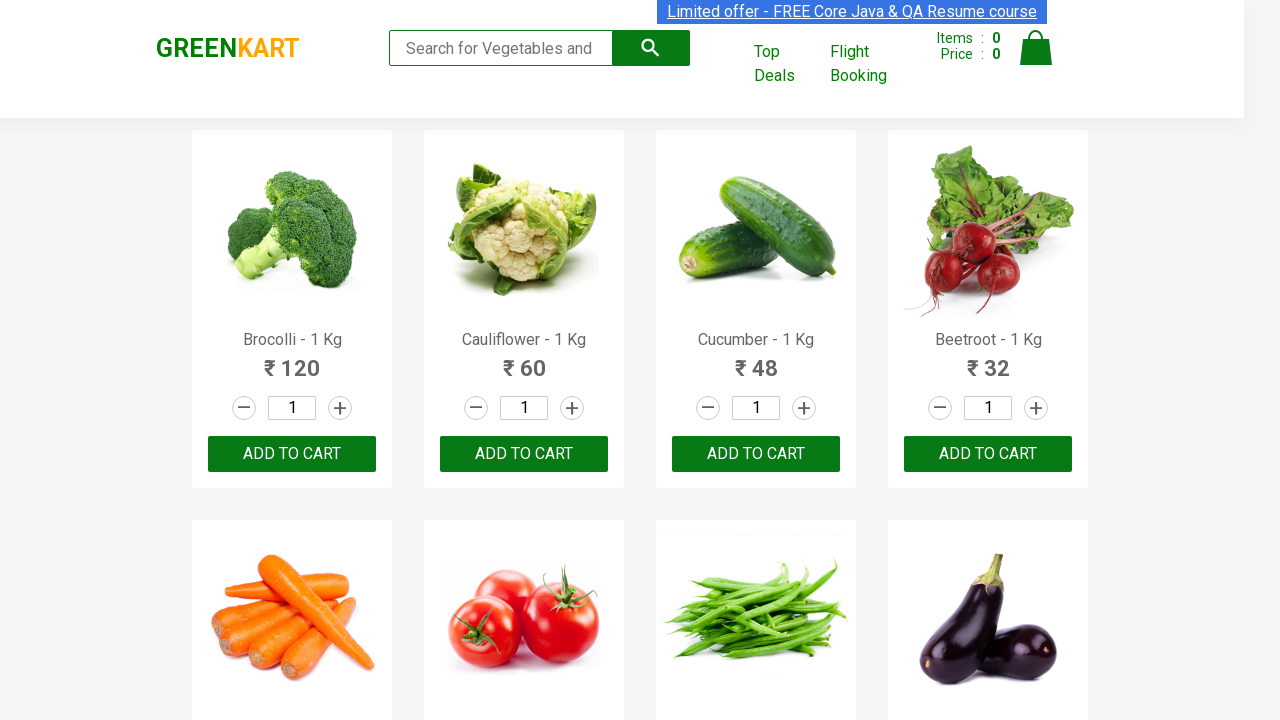

Added 'Brocolli' to cart
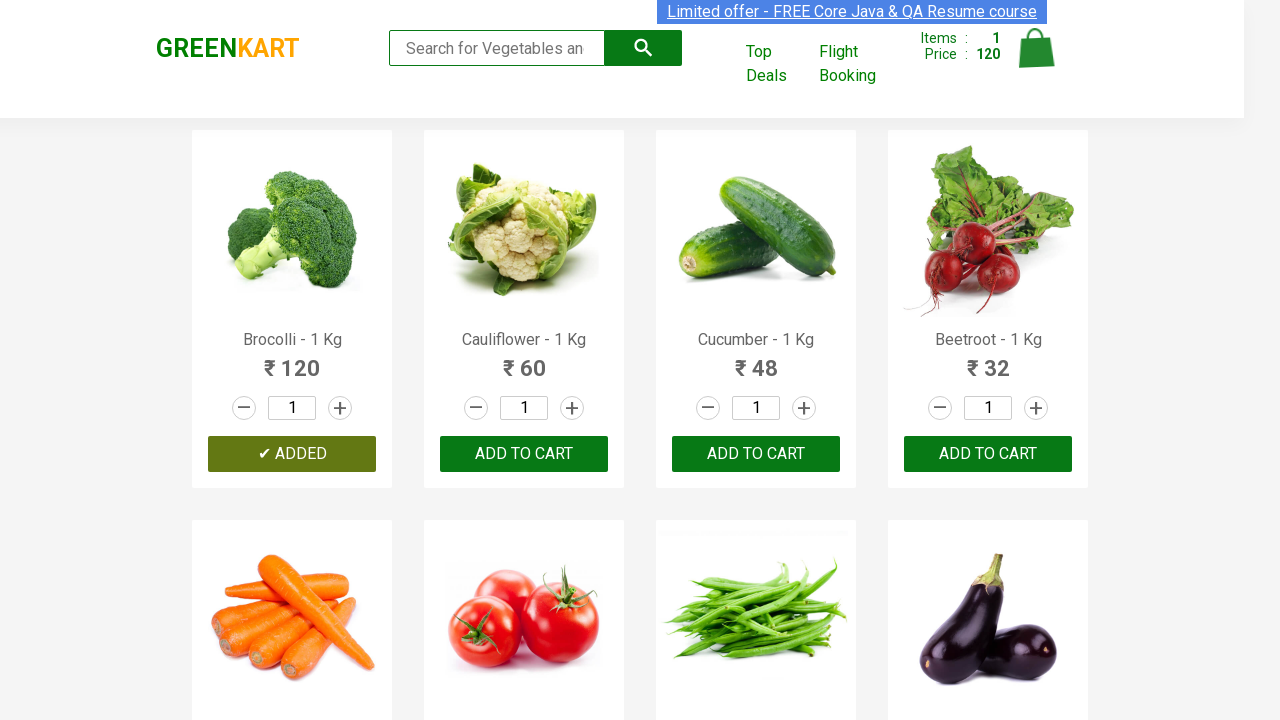

Added 'Cucumber' to cart
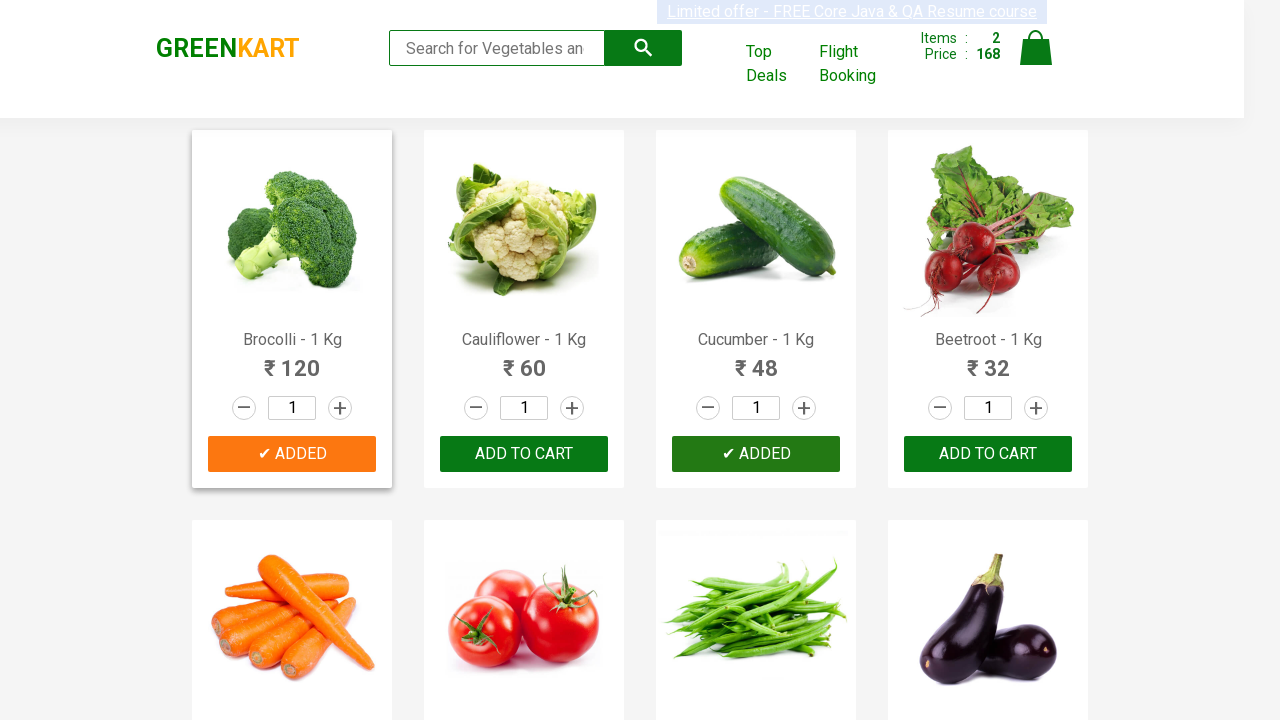

Added 'Beetroot' to cart
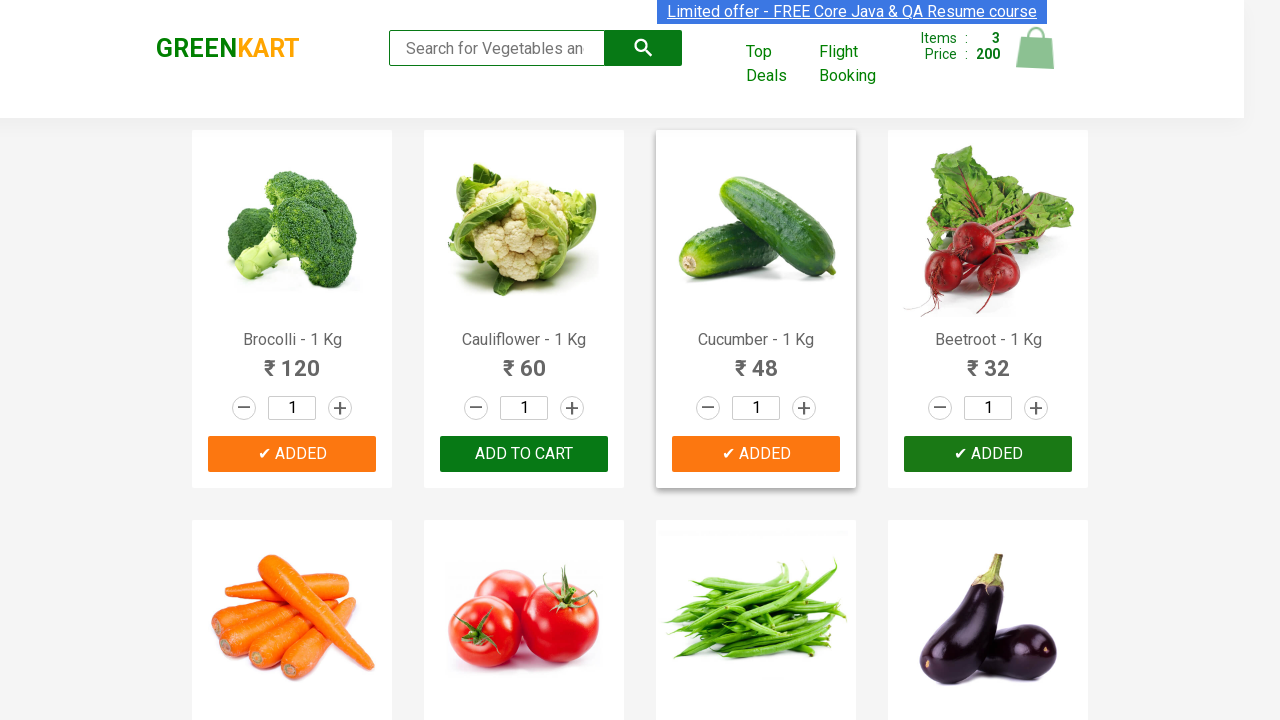

Added 'Carrot' to cart
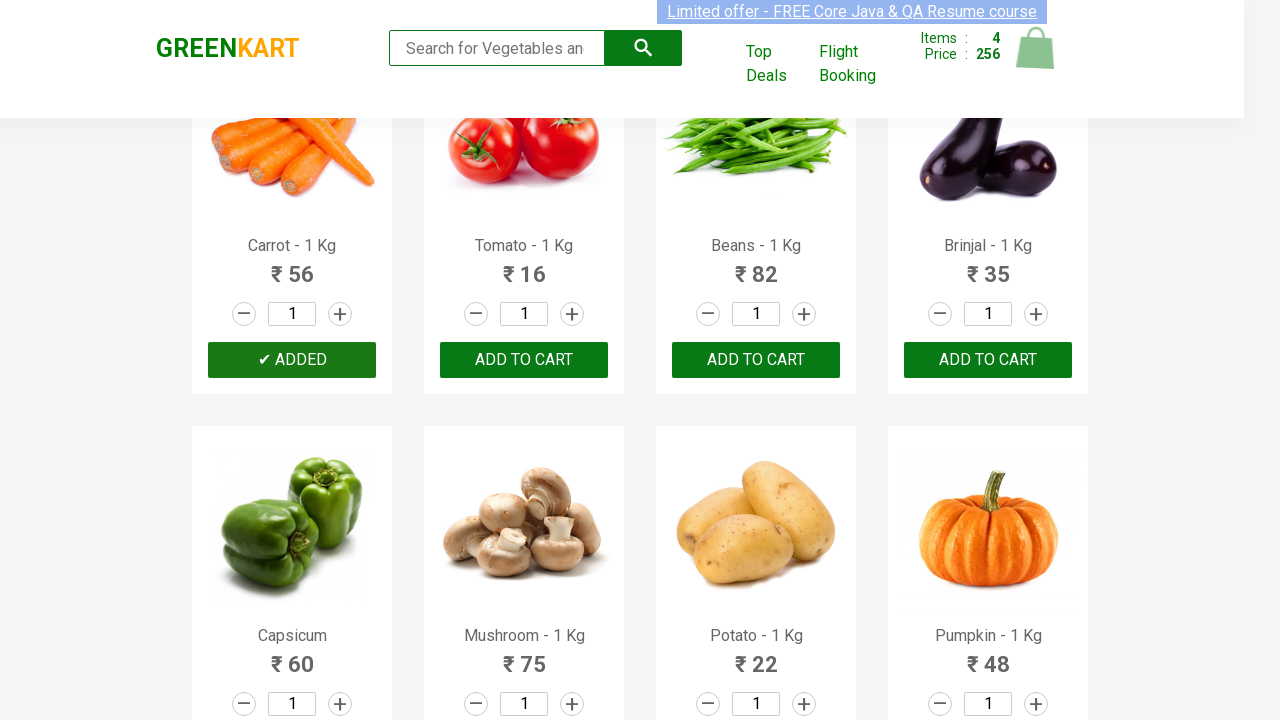

Clicked on cart icon to view shopping cart at (1036, 48) on img[alt='Cart']
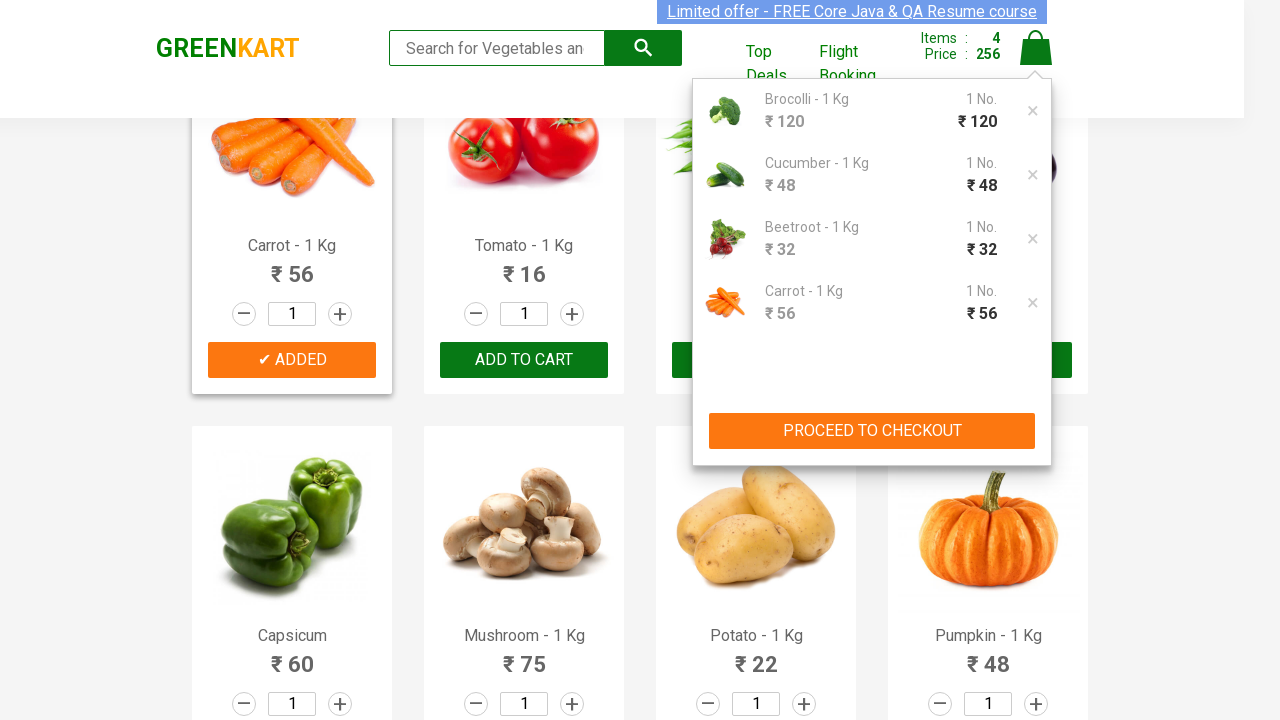

Clicked 'PROCEED TO CHECKOUT' button at (872, 431) on xpath=//button[contains(text(),'PROCEED TO CHECKOUT')]
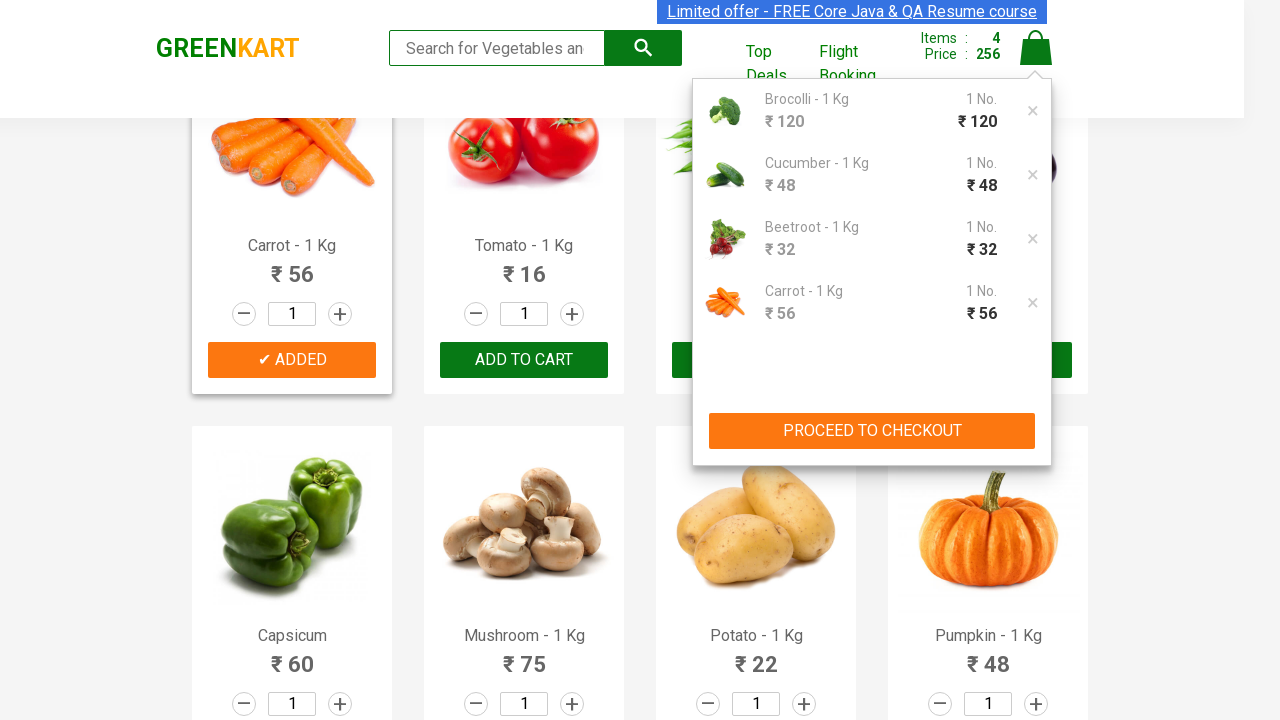

Promo code input field became visible
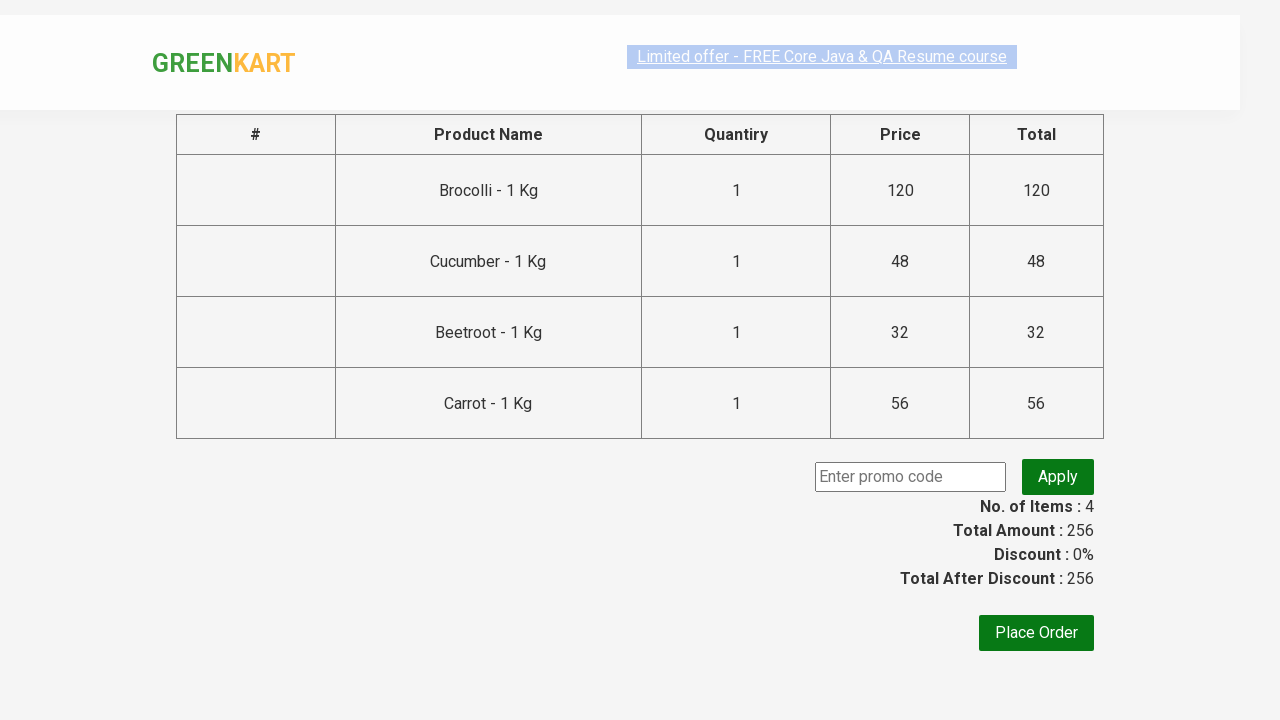

Entered promo code 'rahulshettyacademy' on input.promoCode
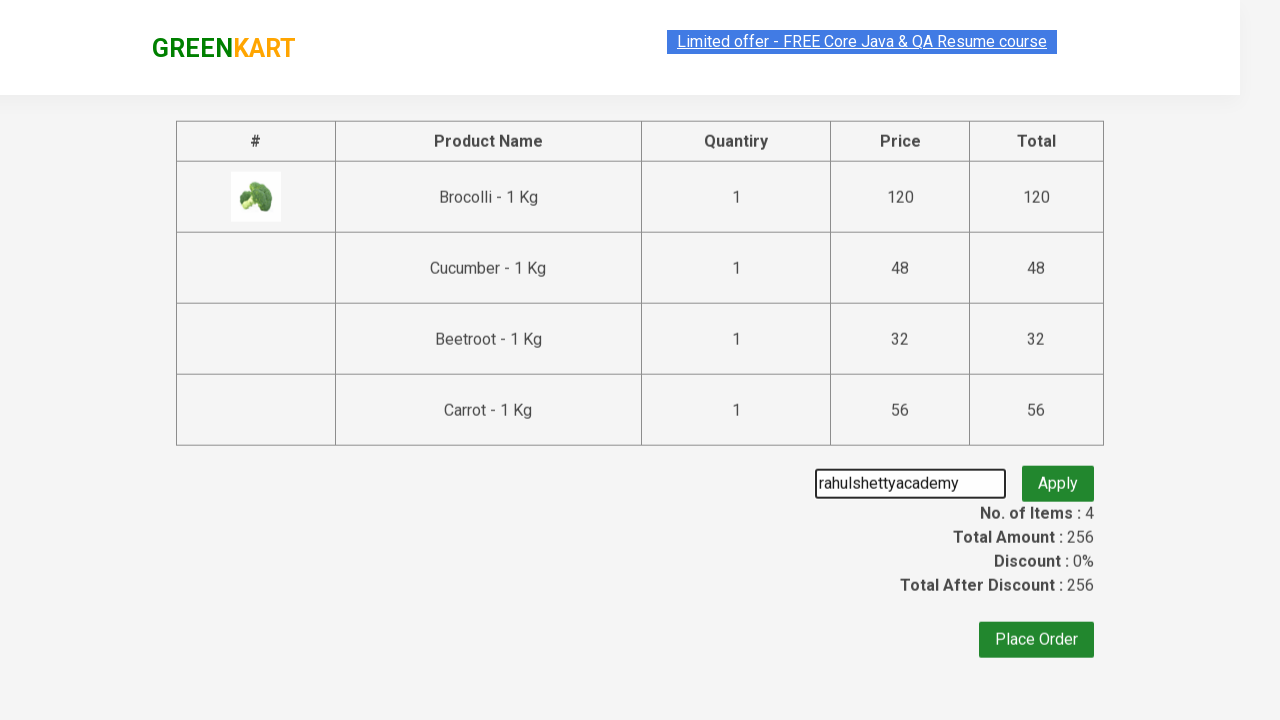

Clicked apply promo code button at (1058, 477) on button.promoBtn
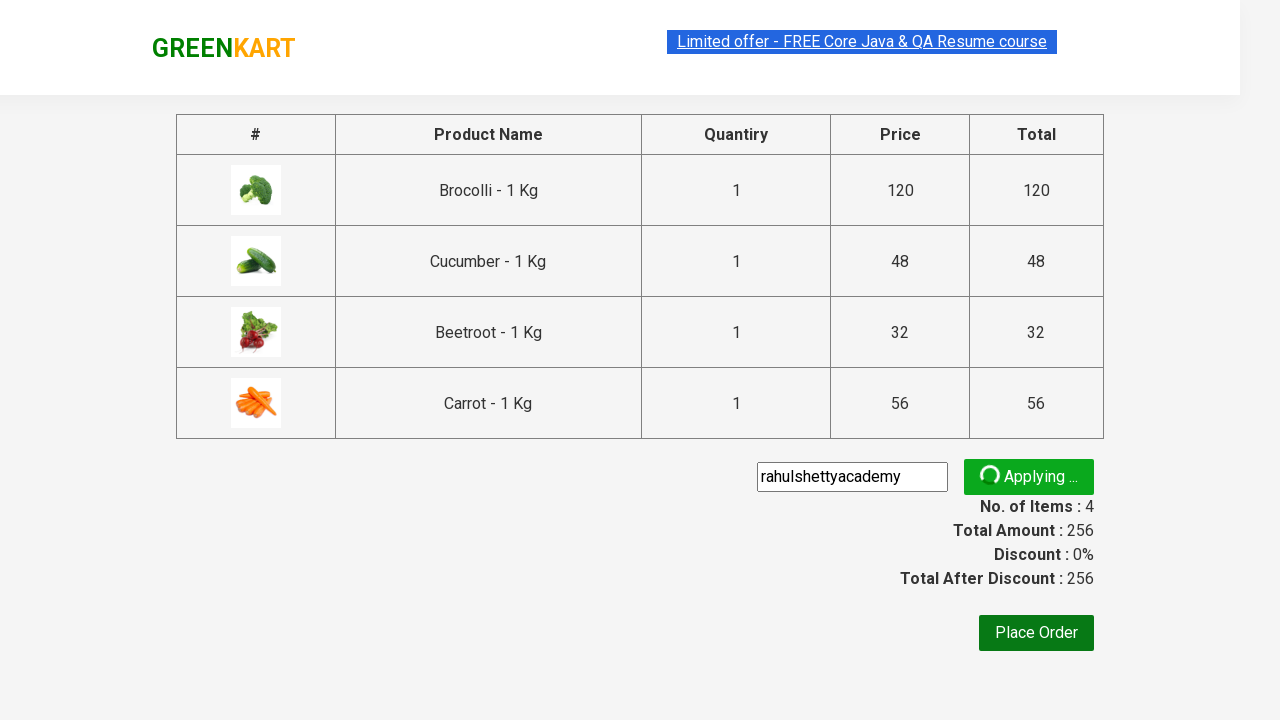

Promo code application confirmed with info message
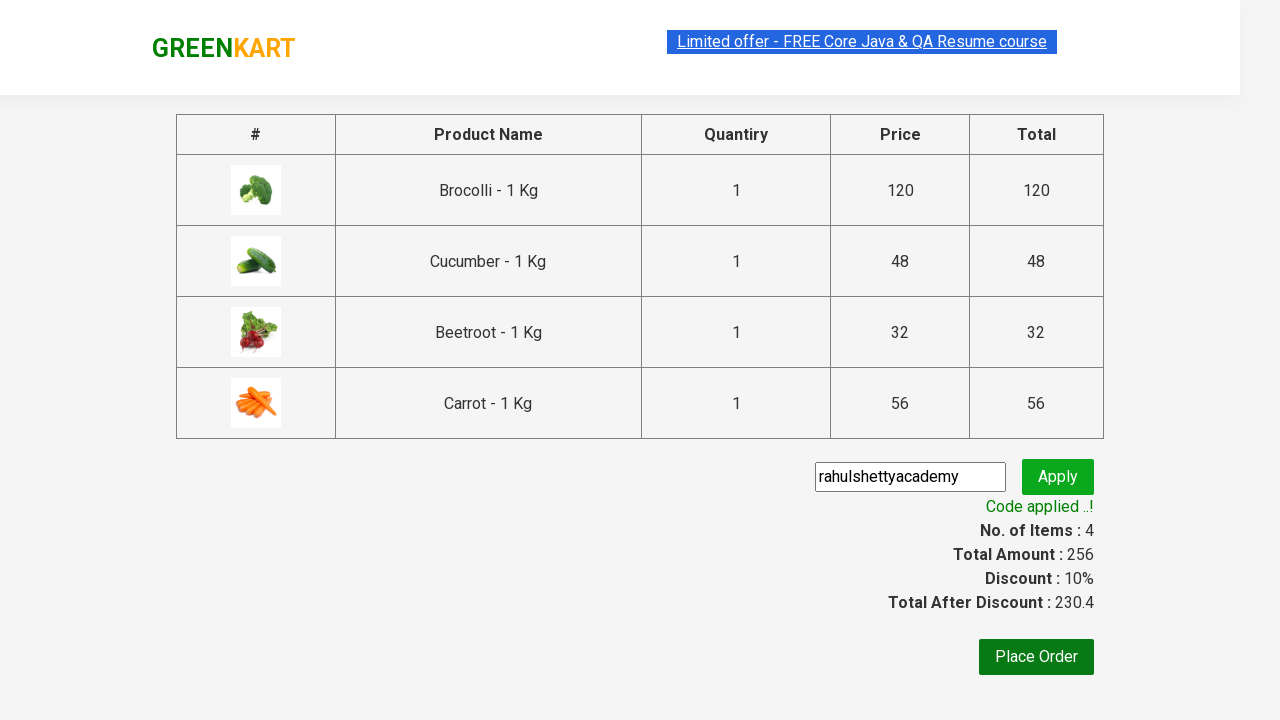

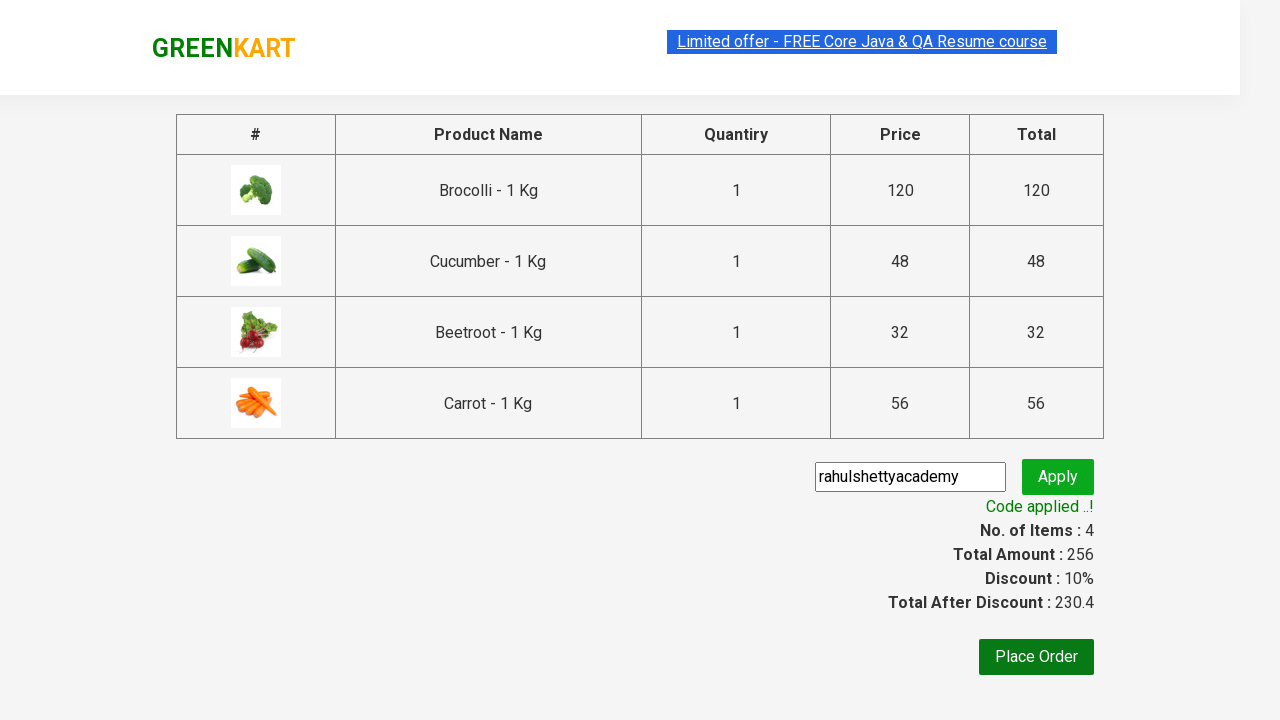